Tests JavaScript alert handling by triggering three types of alerts (alert, confirm, prompt), interacting with each by accepting, dismissing, or entering text, and verifying the alert functionality.

Starting URL: https://the-internet.herokuapp.com/javascript_alerts

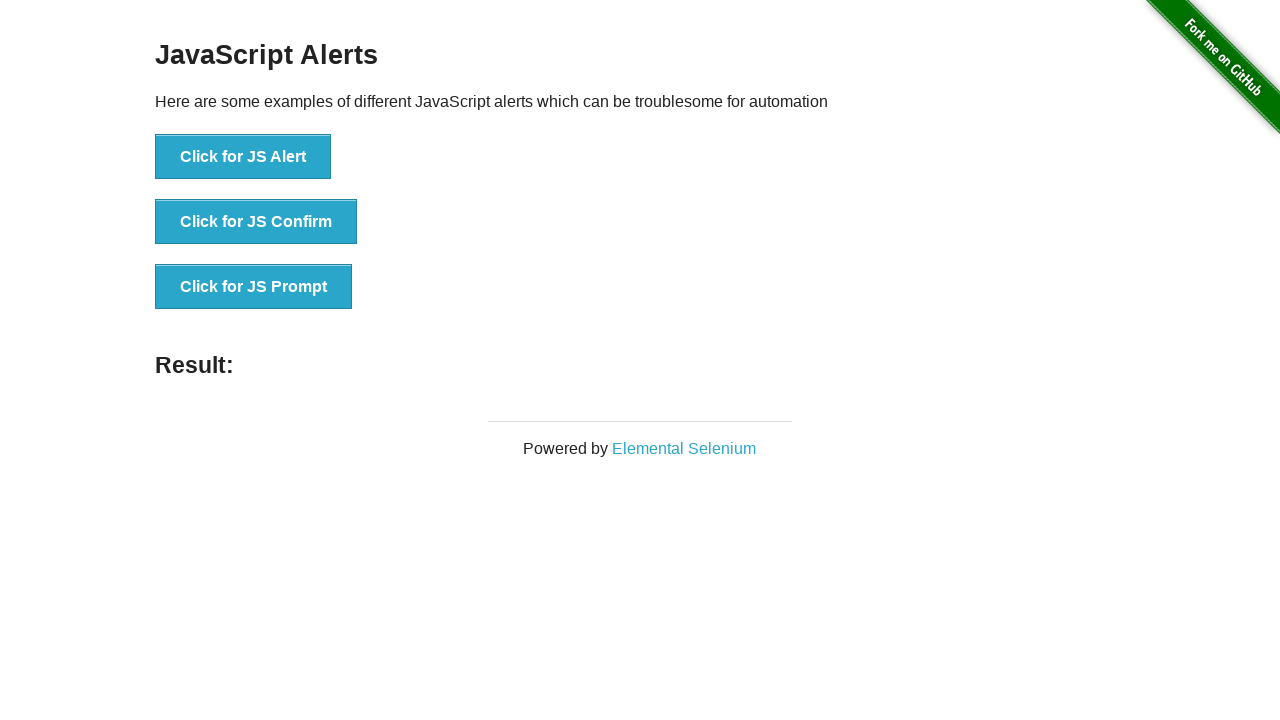

Clicked 'Click for JS Alert' button to trigger alert dialog at (243, 157) on xpath=//button[normalize-space()='Click for JS Alert']
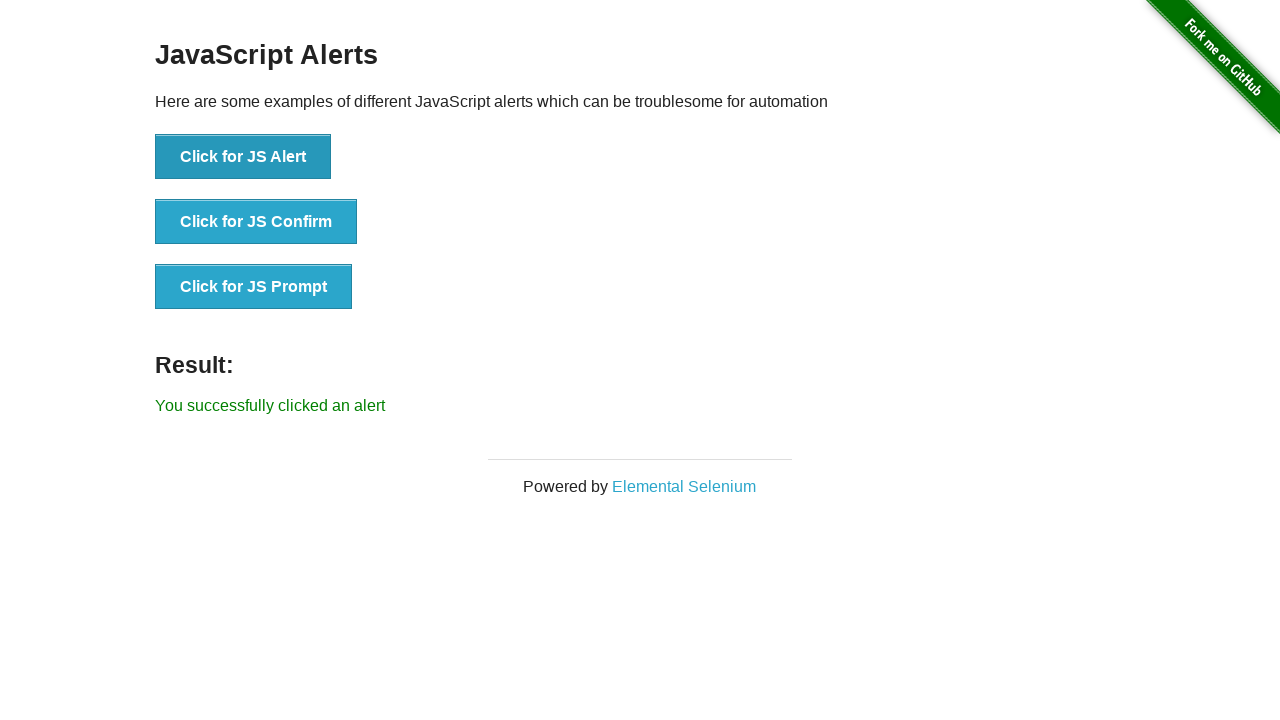

Set up dialog handler to accept the alert
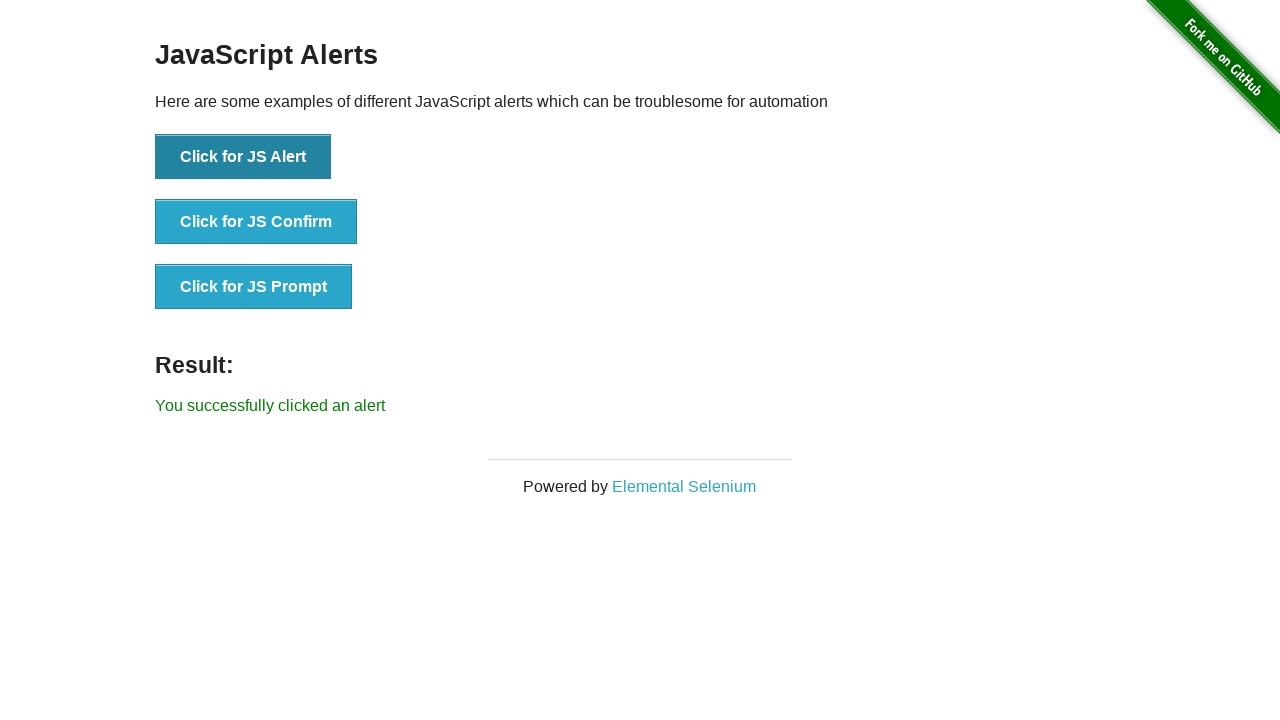

Waited 500ms for alert to be processed
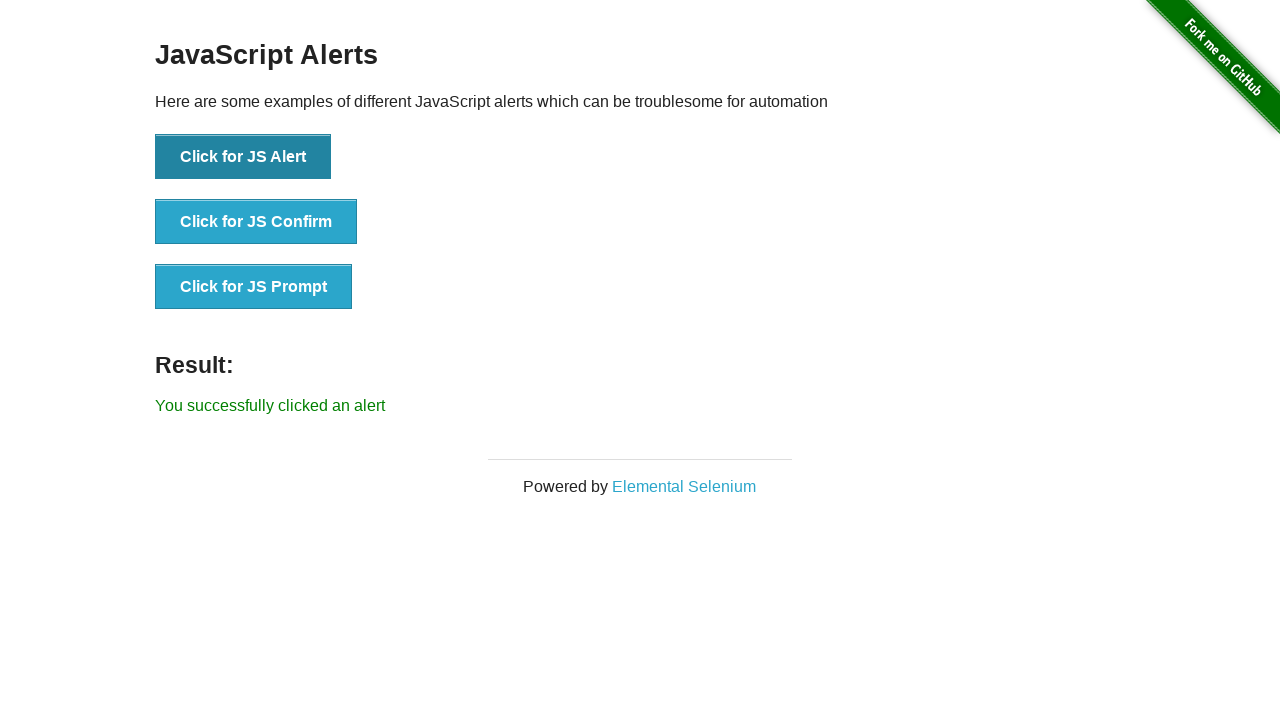

Set up dialog handler to dismiss the confirm dialog
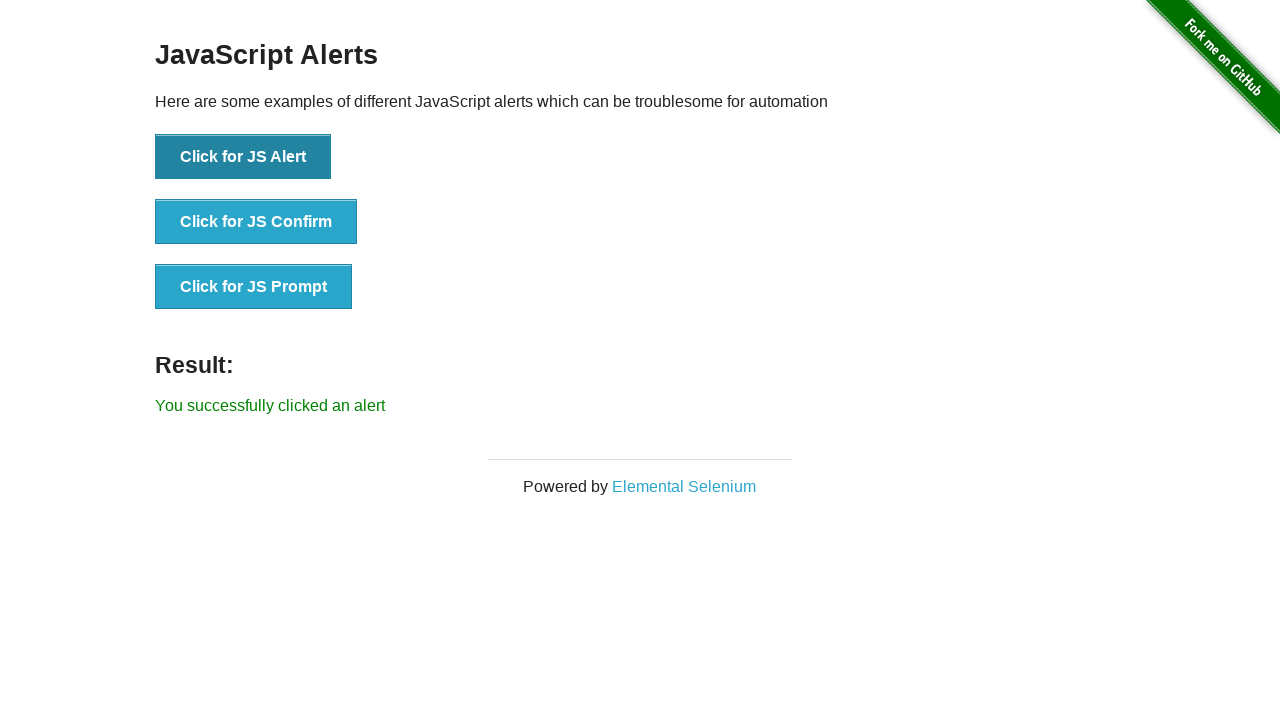

Clicked 'Click for JS Confirm' button to trigger confirm dialog at (256, 222) on xpath=//button[normalize-space()='Click for JS Confirm']
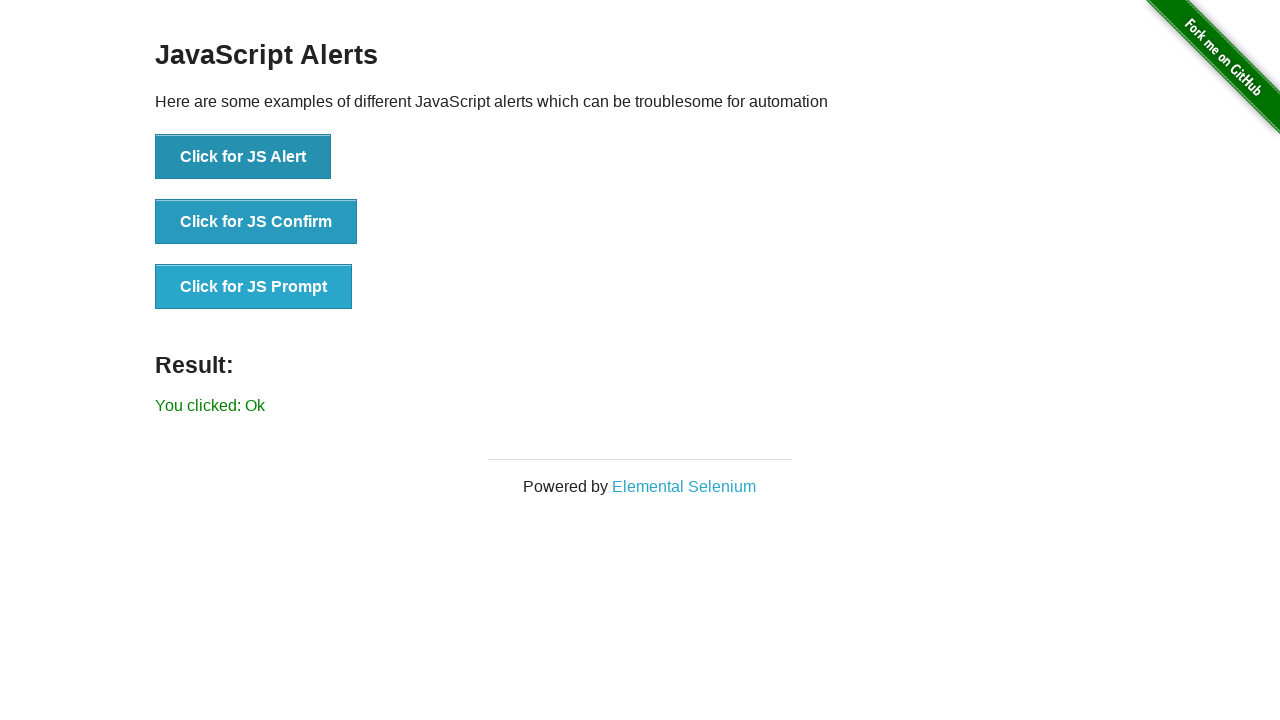

Waited 500ms for confirm dialog to be processed
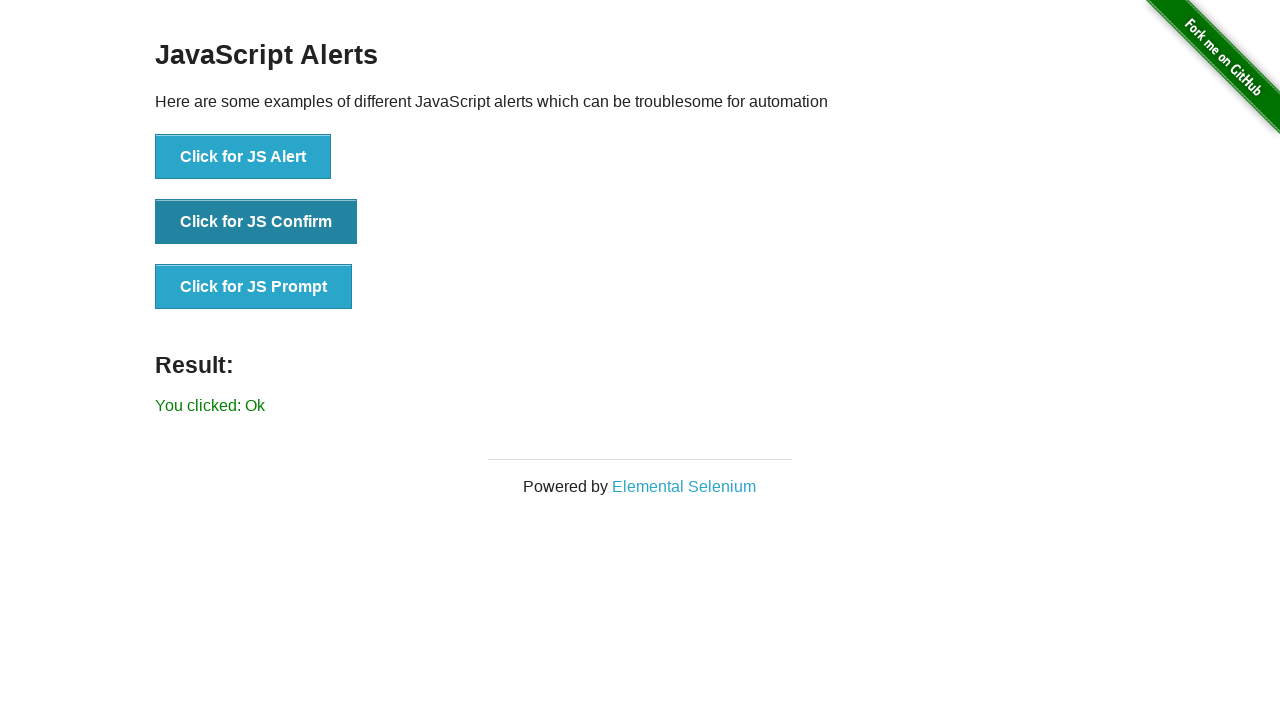

Set up dialog handler to accept prompt with text 'hello alert'
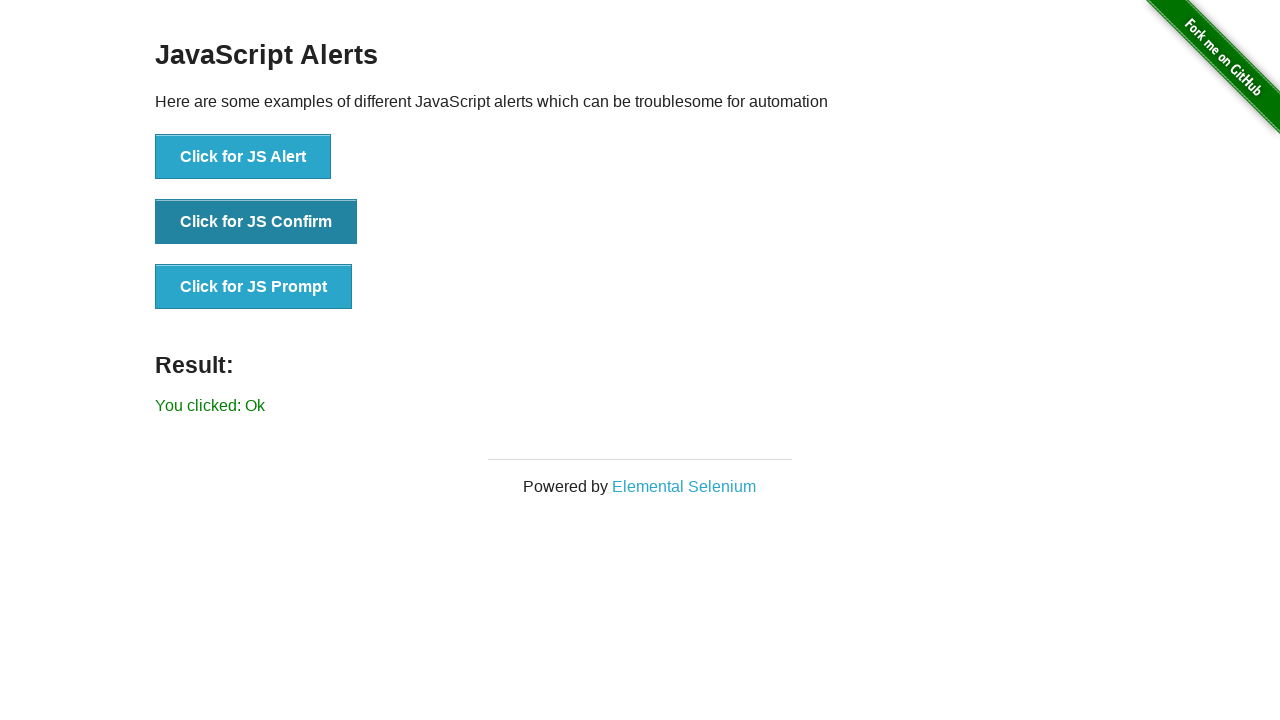

Clicked 'Click for JS Prompt' button to trigger prompt dialog at (254, 287) on xpath=//button[normalize-space()='Click for JS Prompt']
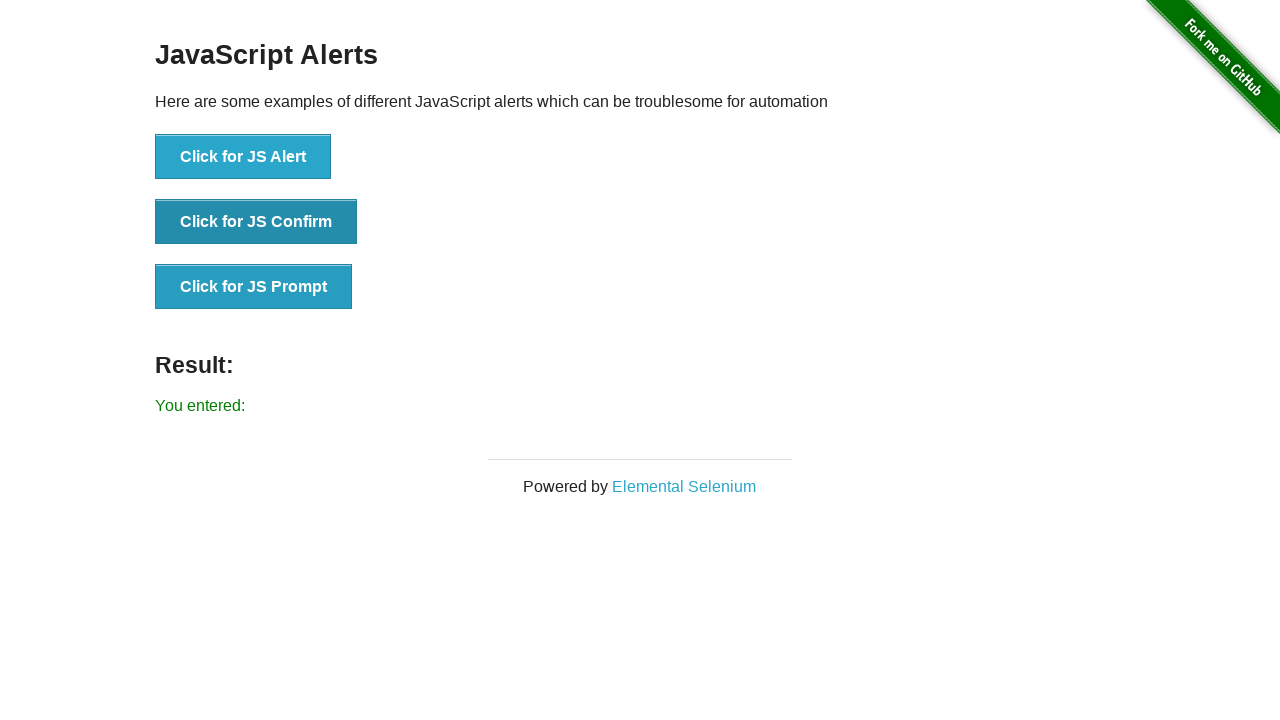

Waited 500ms for prompt dialog to be processed
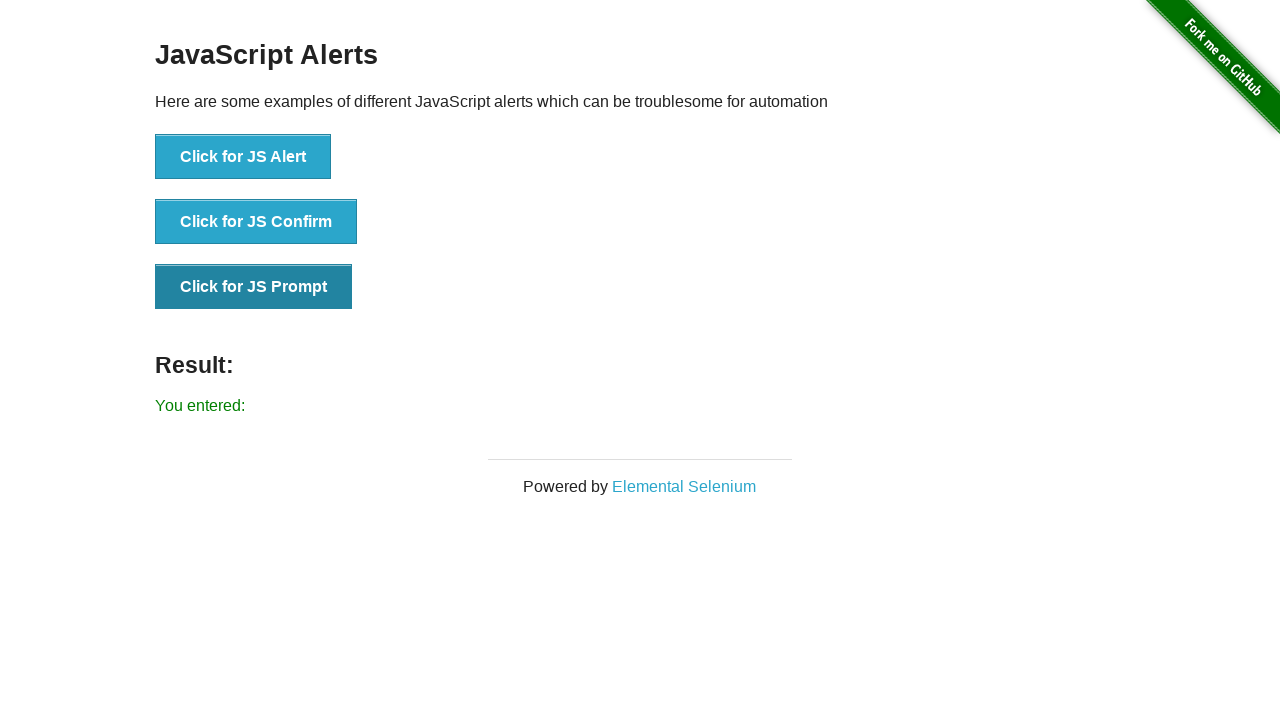

Verified result message element appeared on the page
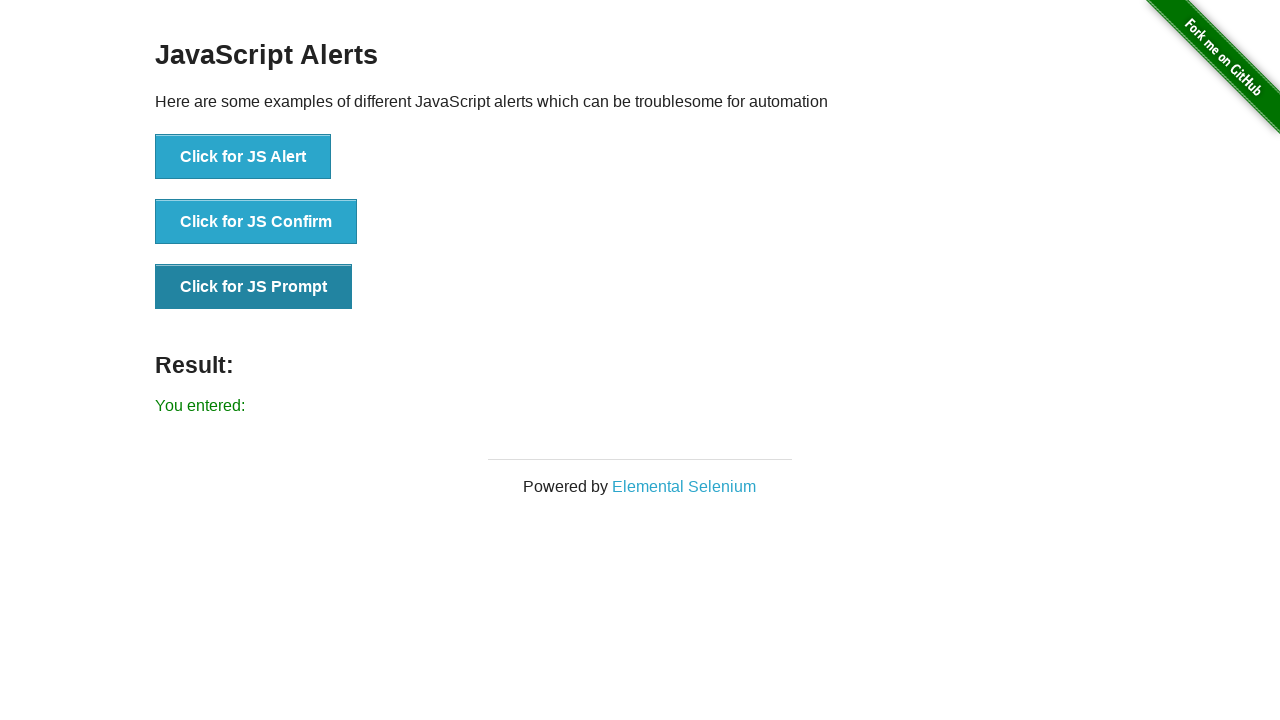

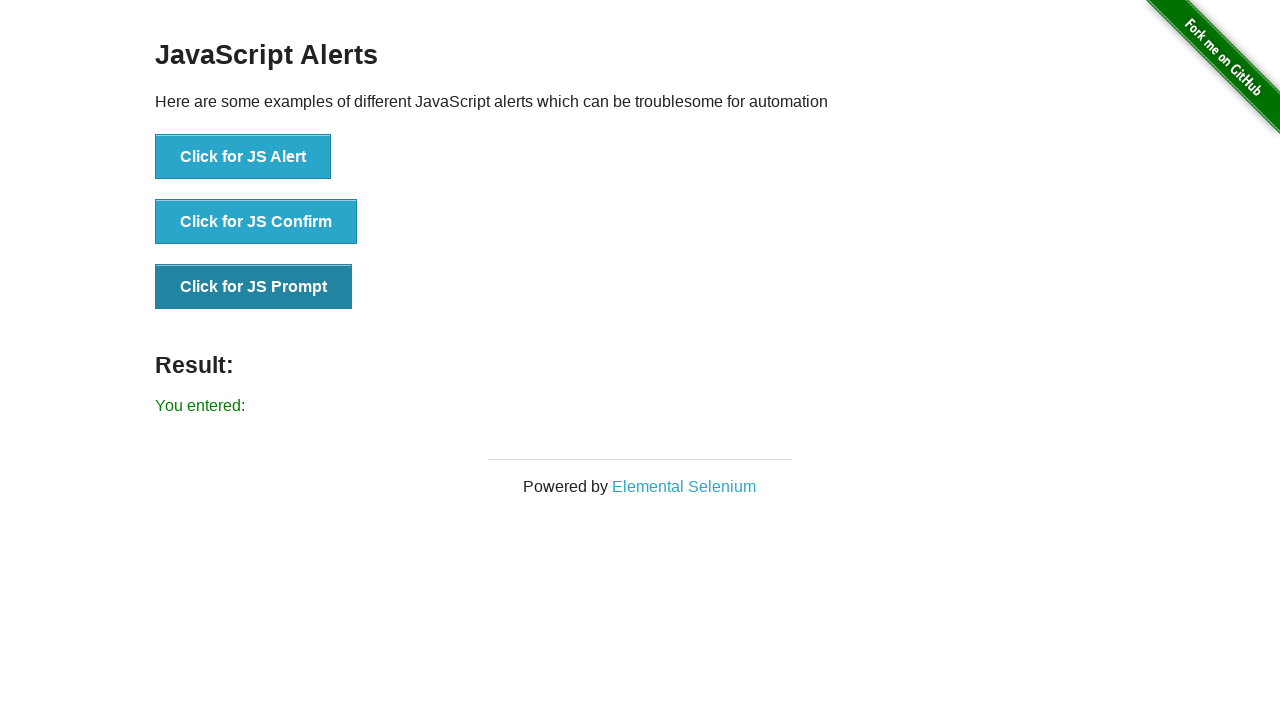